Tests a math-based form interaction by reading two numbers from the page, calculating their sum, selecting that value from a dropdown menu, and clicking the submit button.

Starting URL: http://suninjuly.github.io/selects1.html

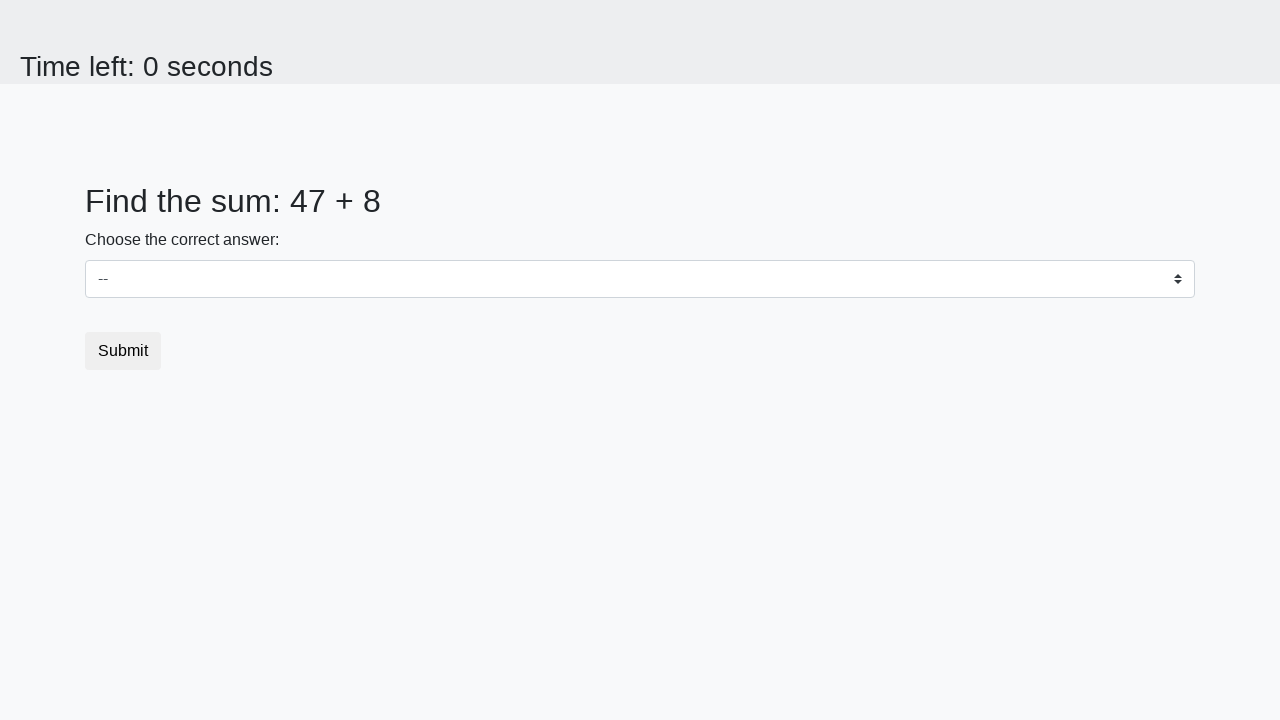

Read first number from page element #num1
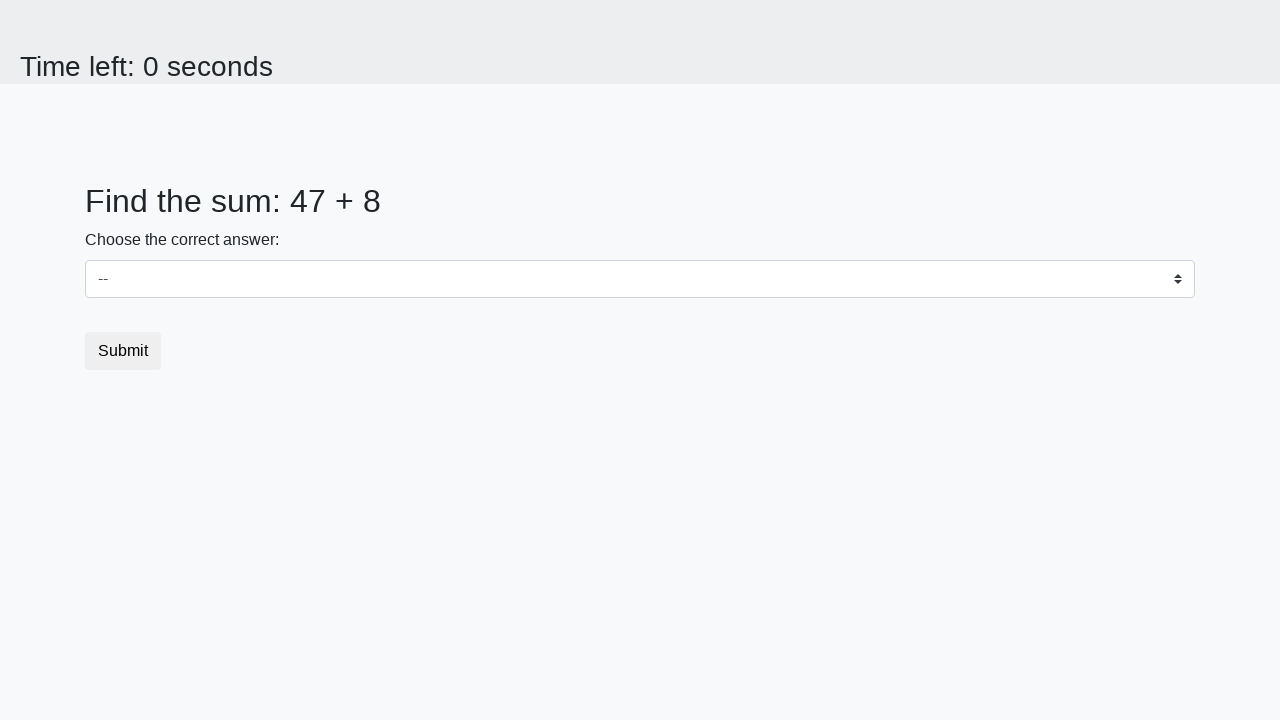

Read second number from page element #num2
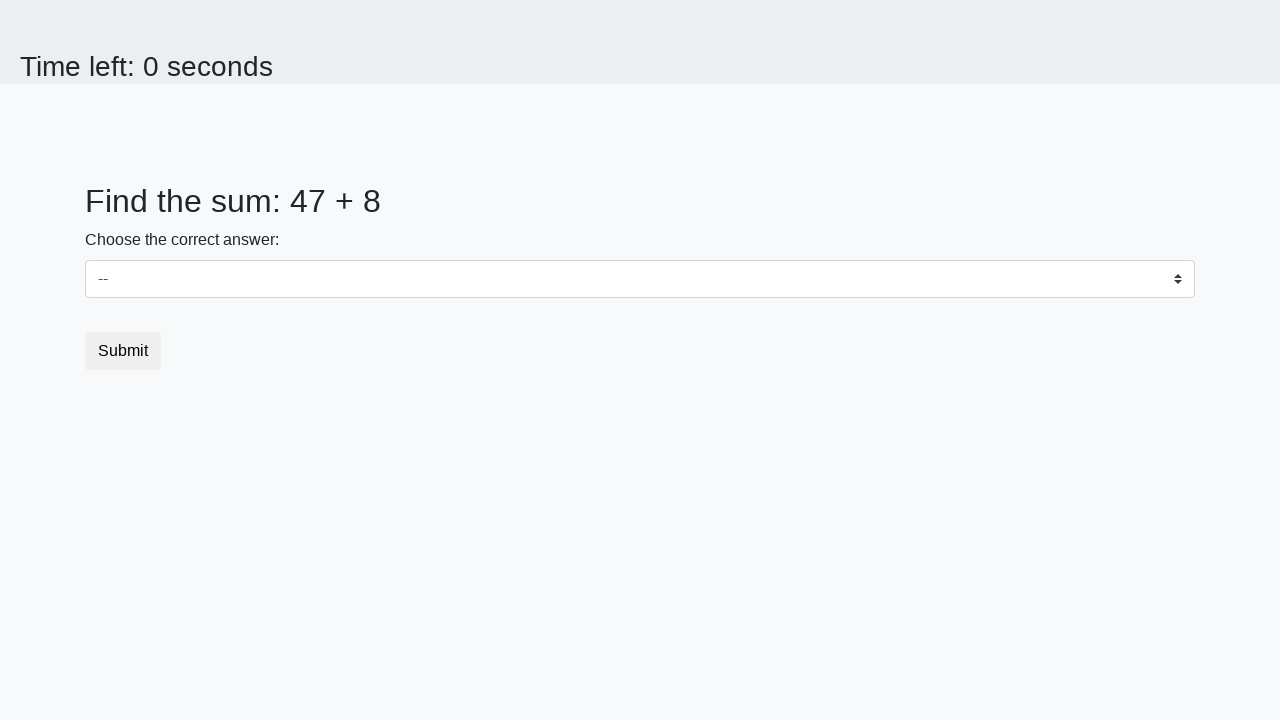

Calculated sum of 47 + 8 = 55
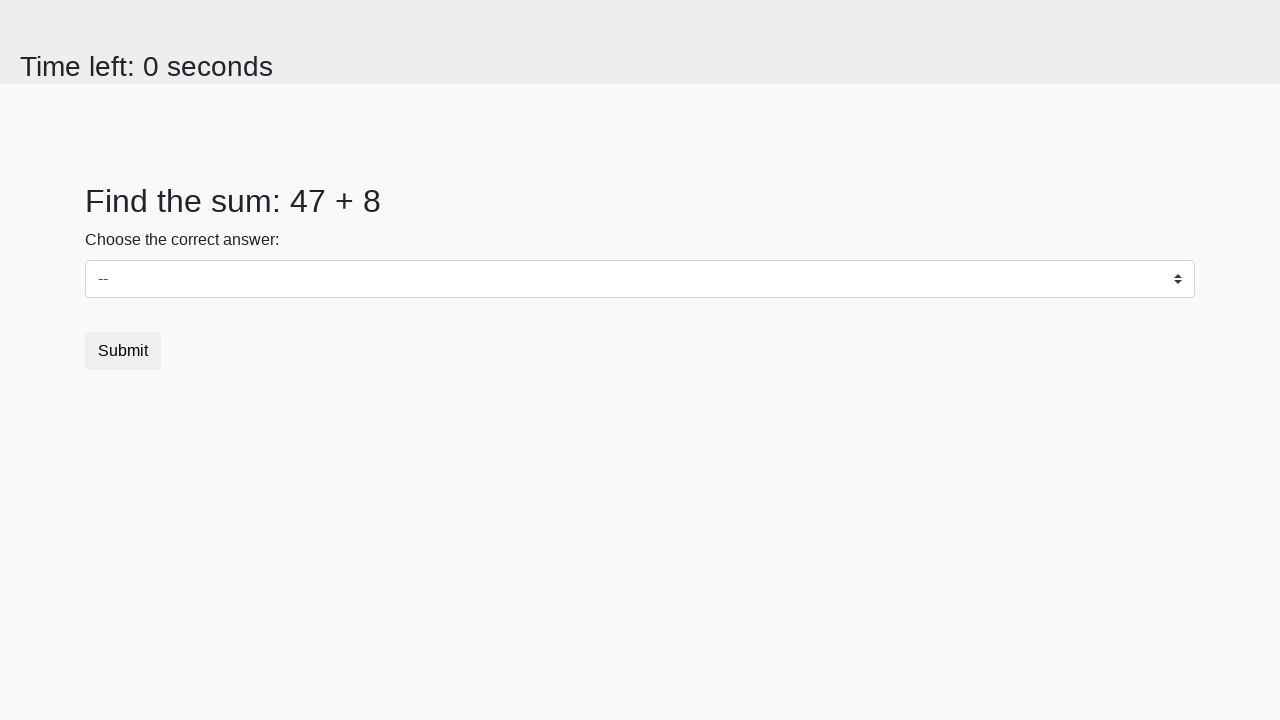

Selected value '55' from dropdown menu on select
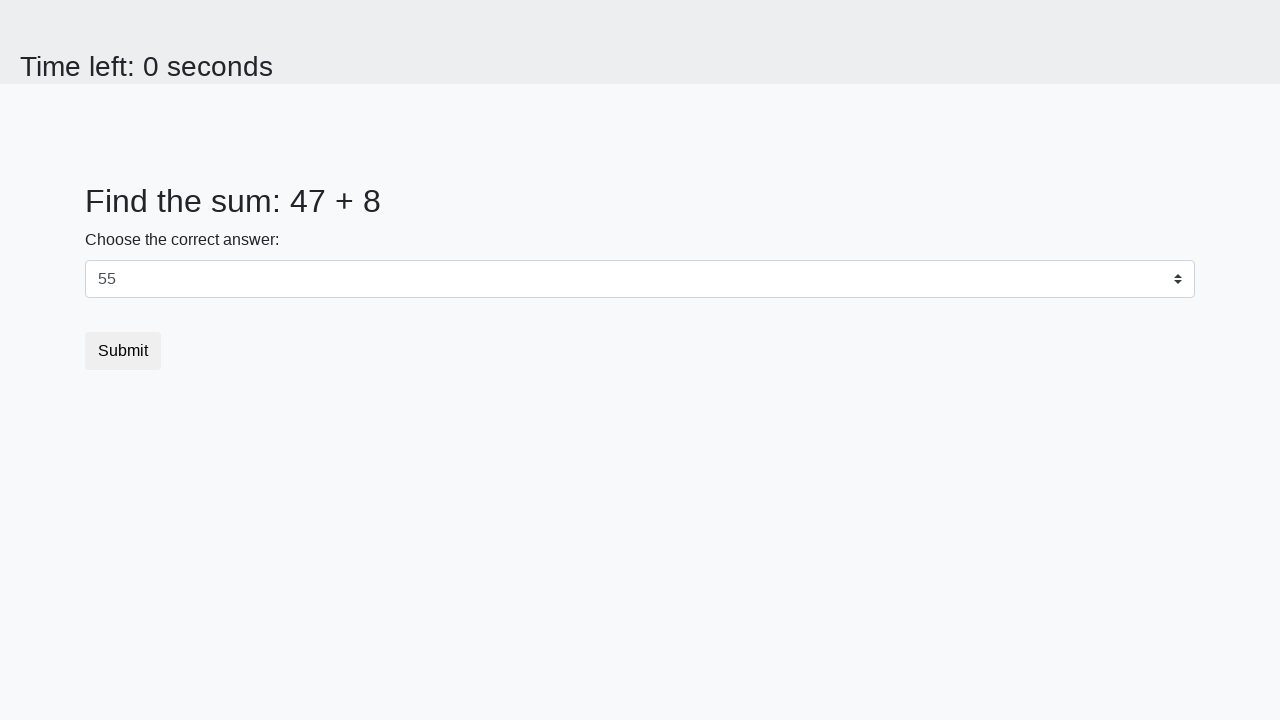

Clicked submit button to complete the form at (123, 351) on .btn
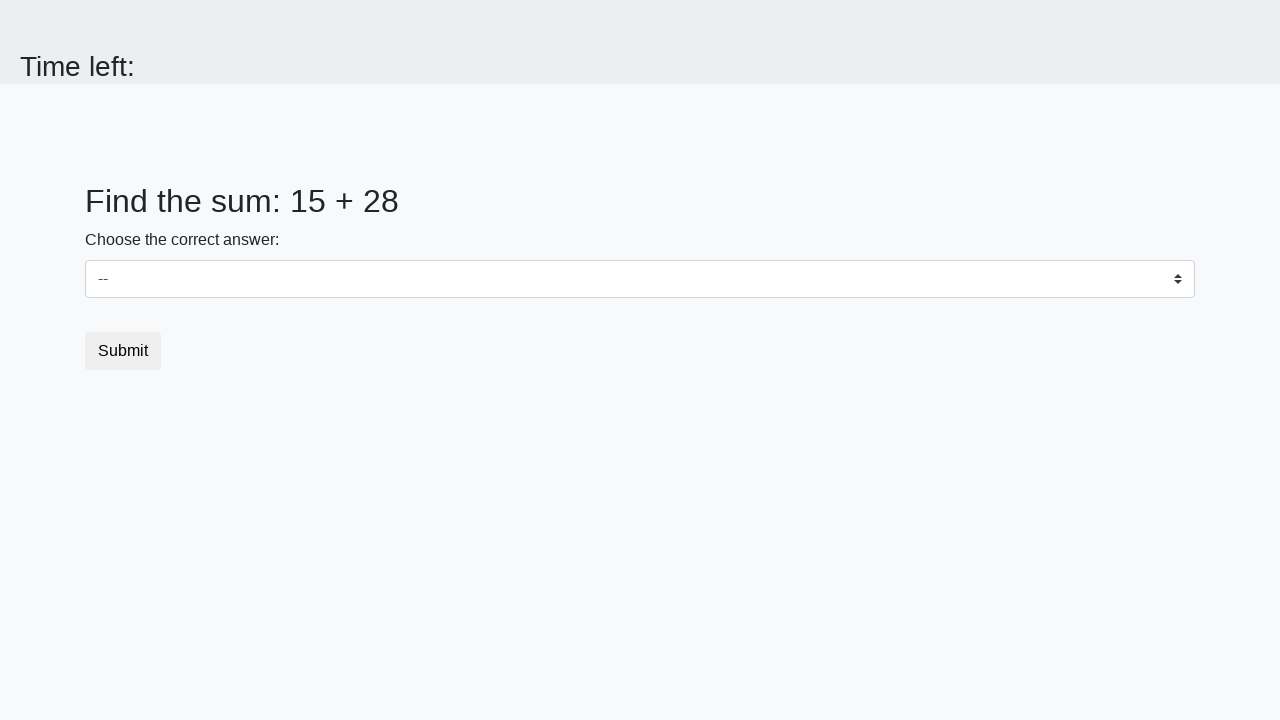

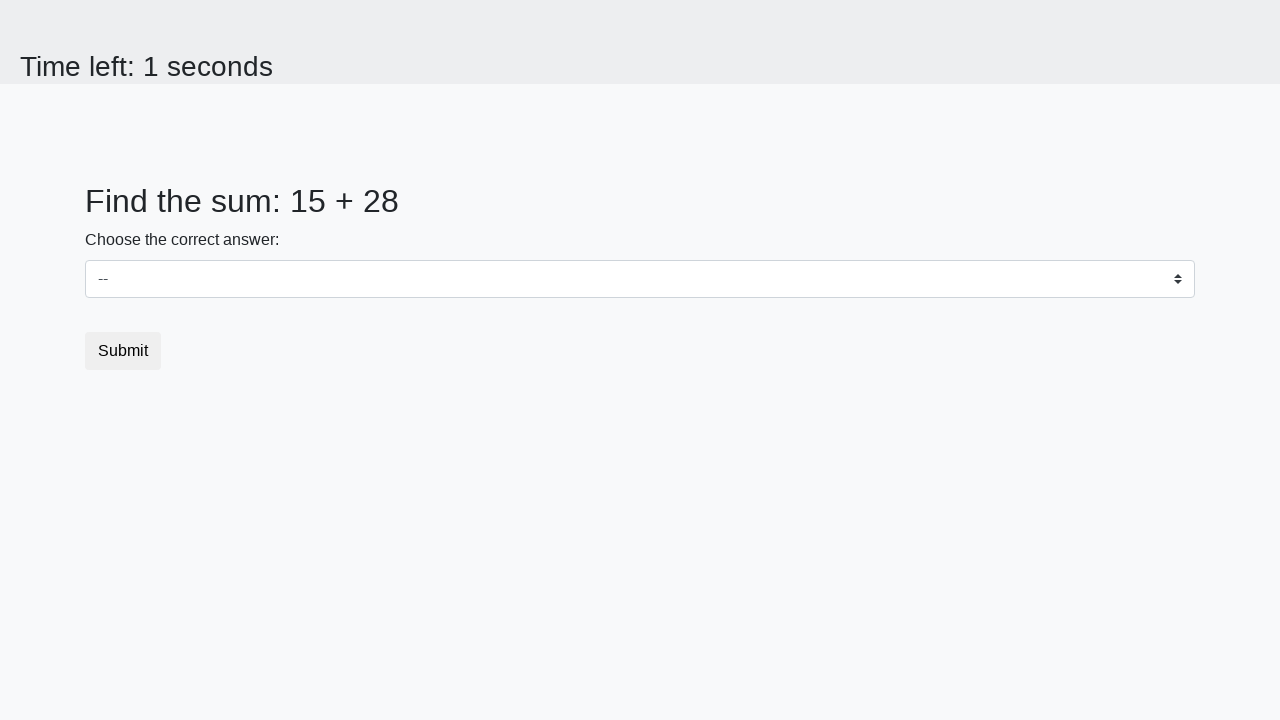